Tests that entered text is trimmed when saving edits

Starting URL: https://demo.playwright.dev/todomvc

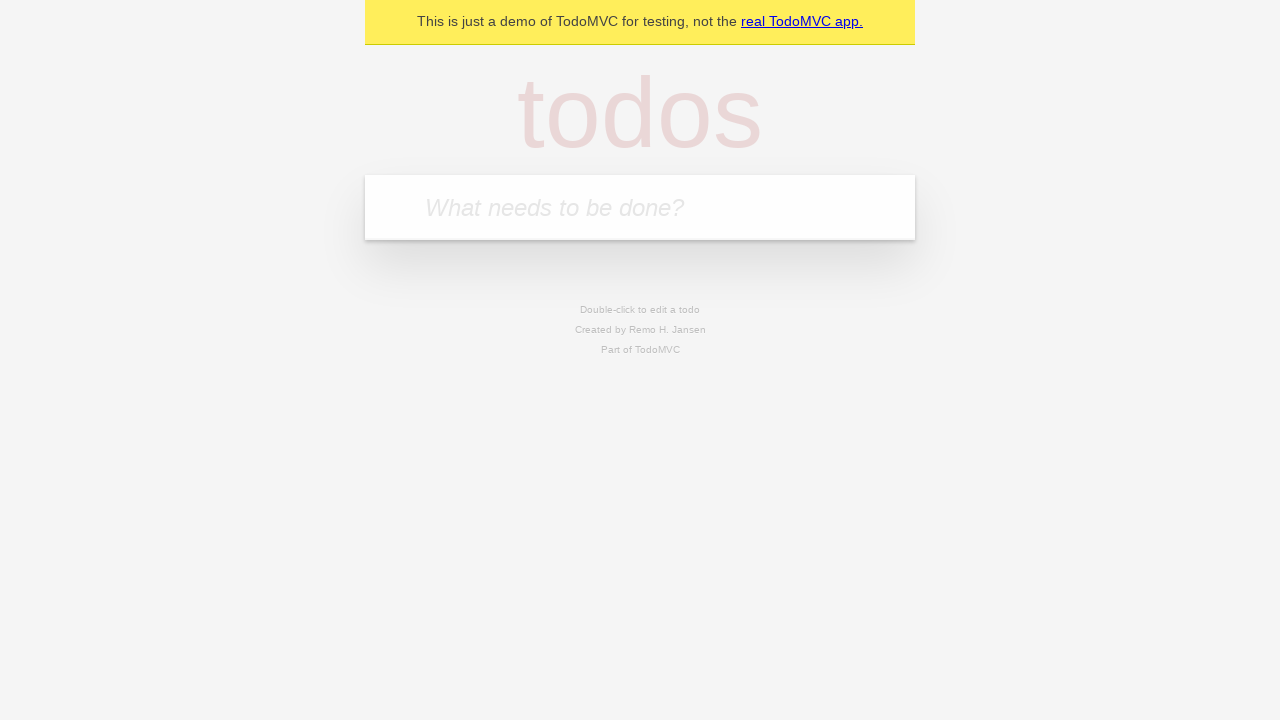

Filled todo input with 'buy some cheese' on internal:attr=[placeholder="What needs to be done?"i]
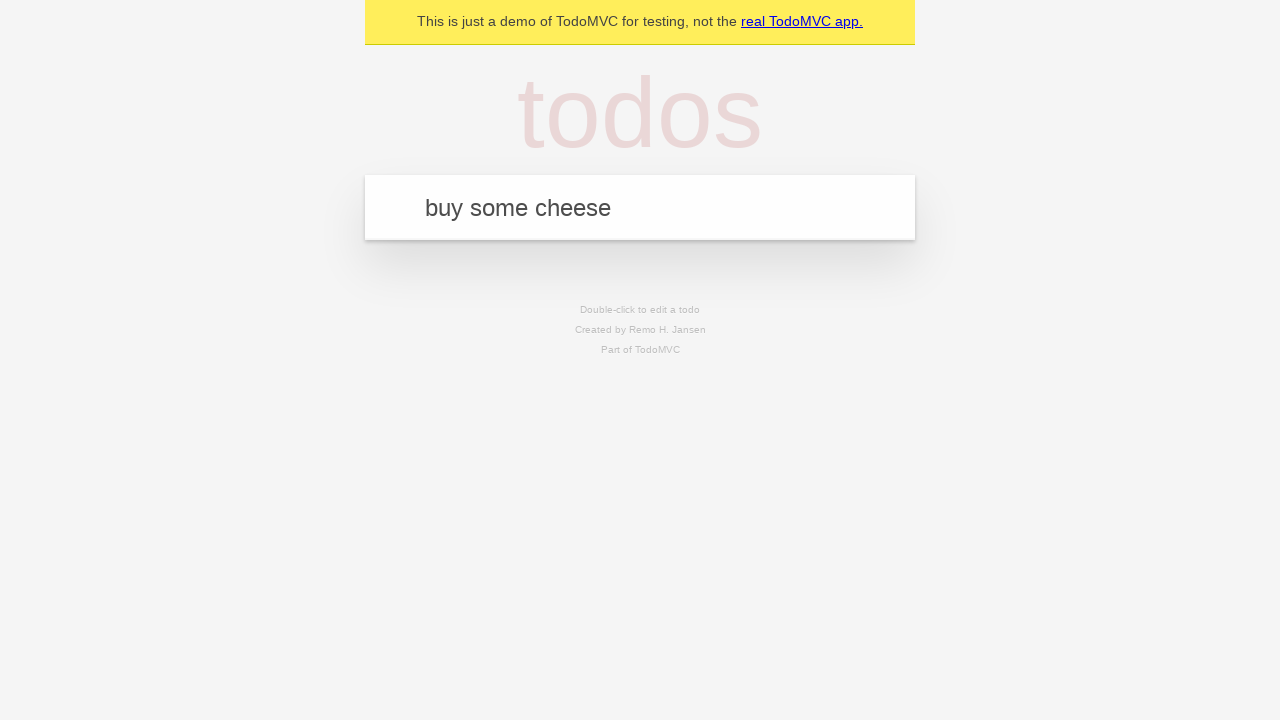

Pressed Enter to add first todo on internal:attr=[placeholder="What needs to be done?"i]
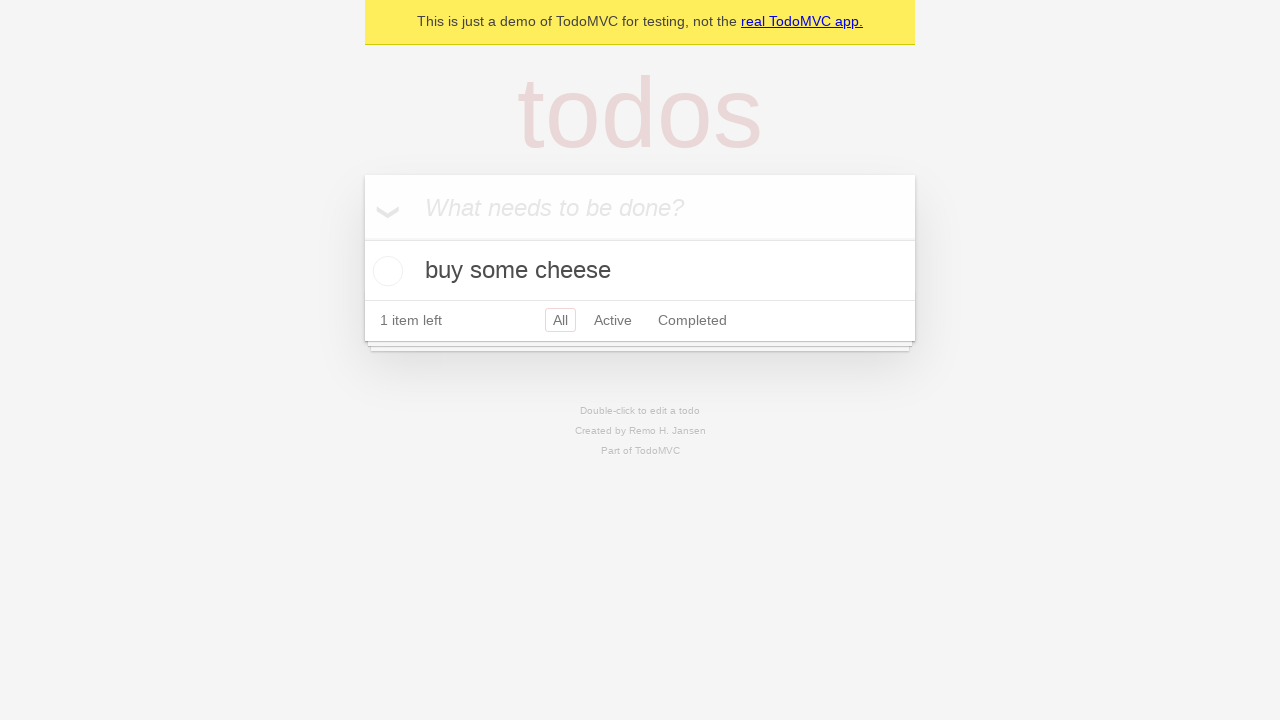

Filled todo input with 'feed the cat' on internal:attr=[placeholder="What needs to be done?"i]
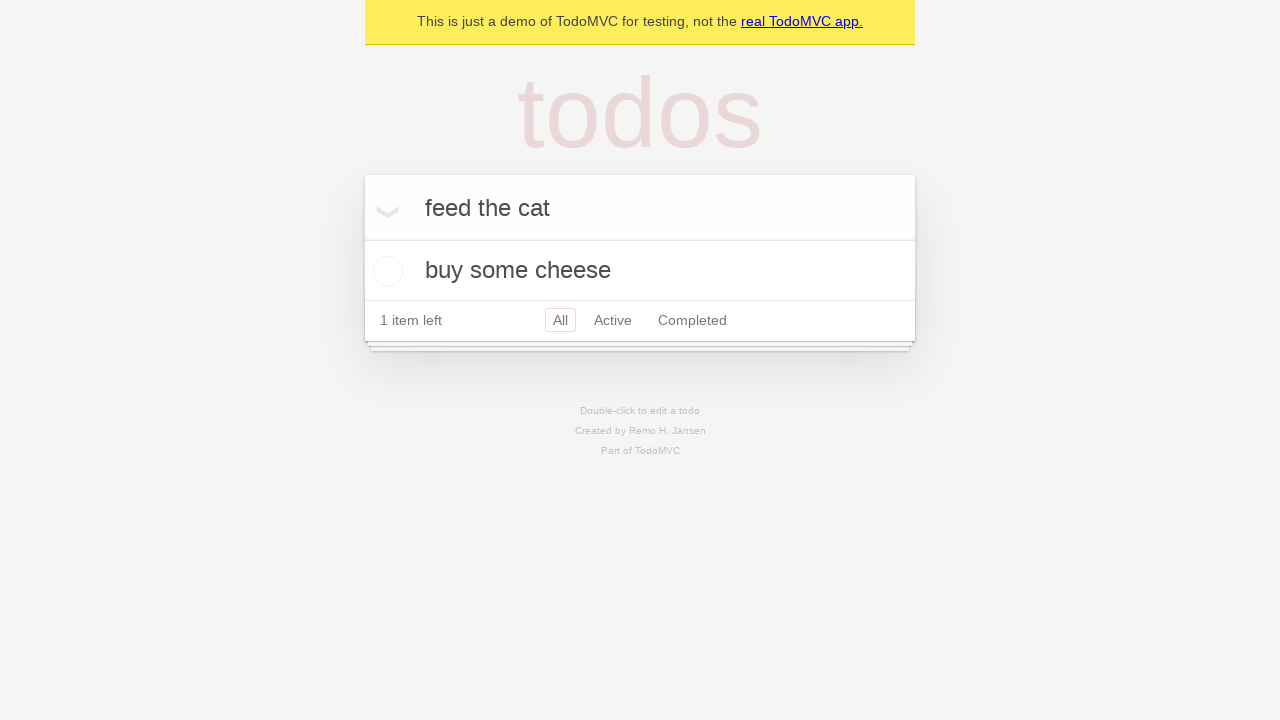

Pressed Enter to add second todo on internal:attr=[placeholder="What needs to be done?"i]
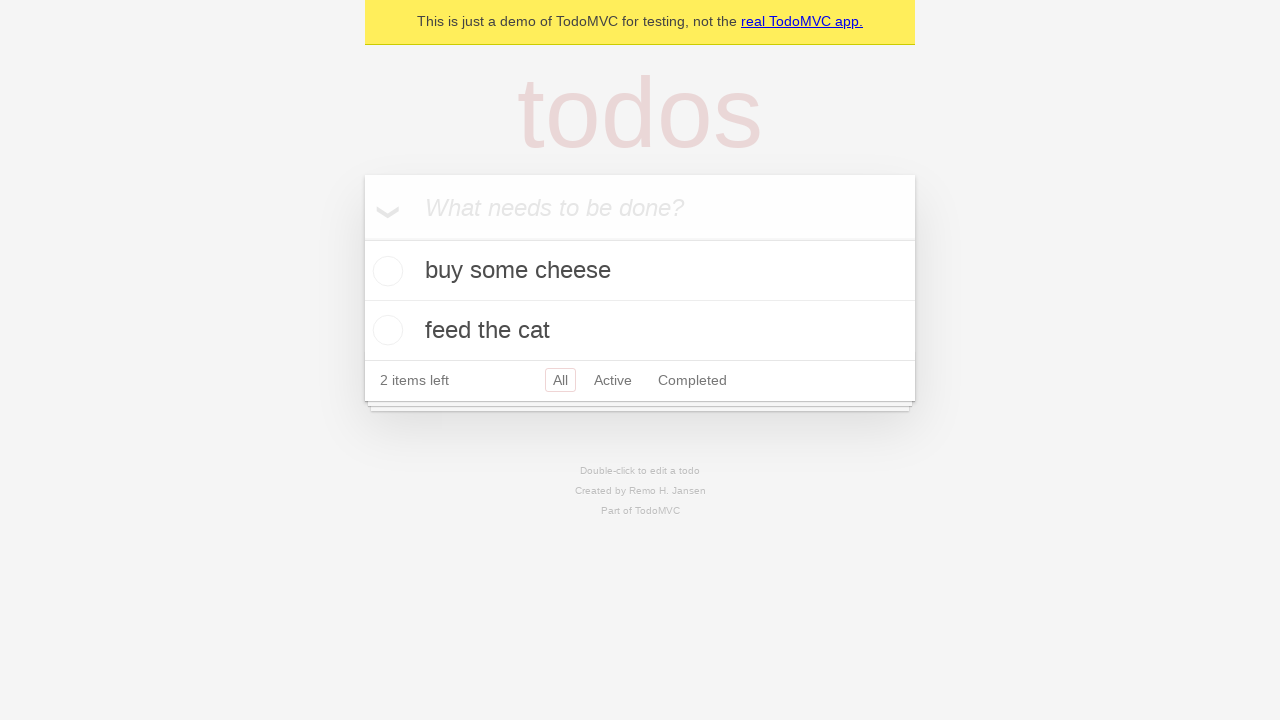

Filled todo input with 'book a doctors appointment' on internal:attr=[placeholder="What needs to be done?"i]
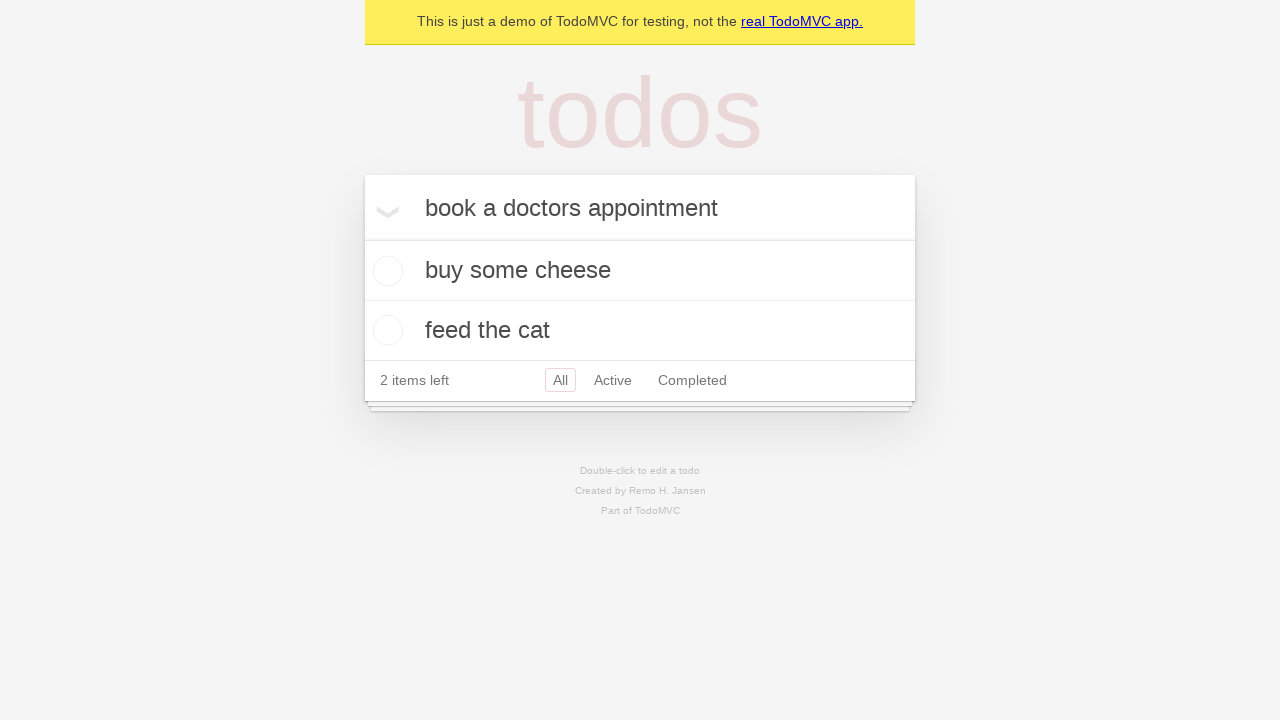

Pressed Enter to add third todo on internal:attr=[placeholder="What needs to be done?"i]
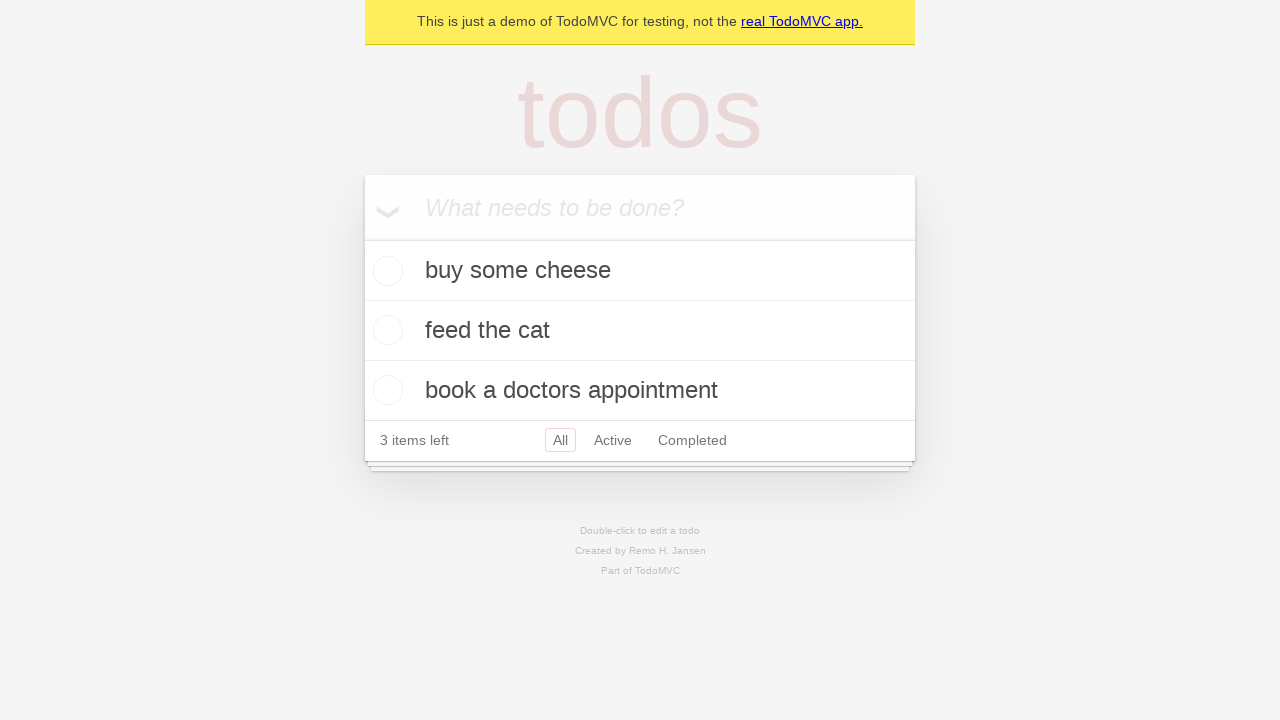

Double-clicked second todo to enter edit mode at (640, 331) on internal:testid=[data-testid="todo-item"s] >> nth=1
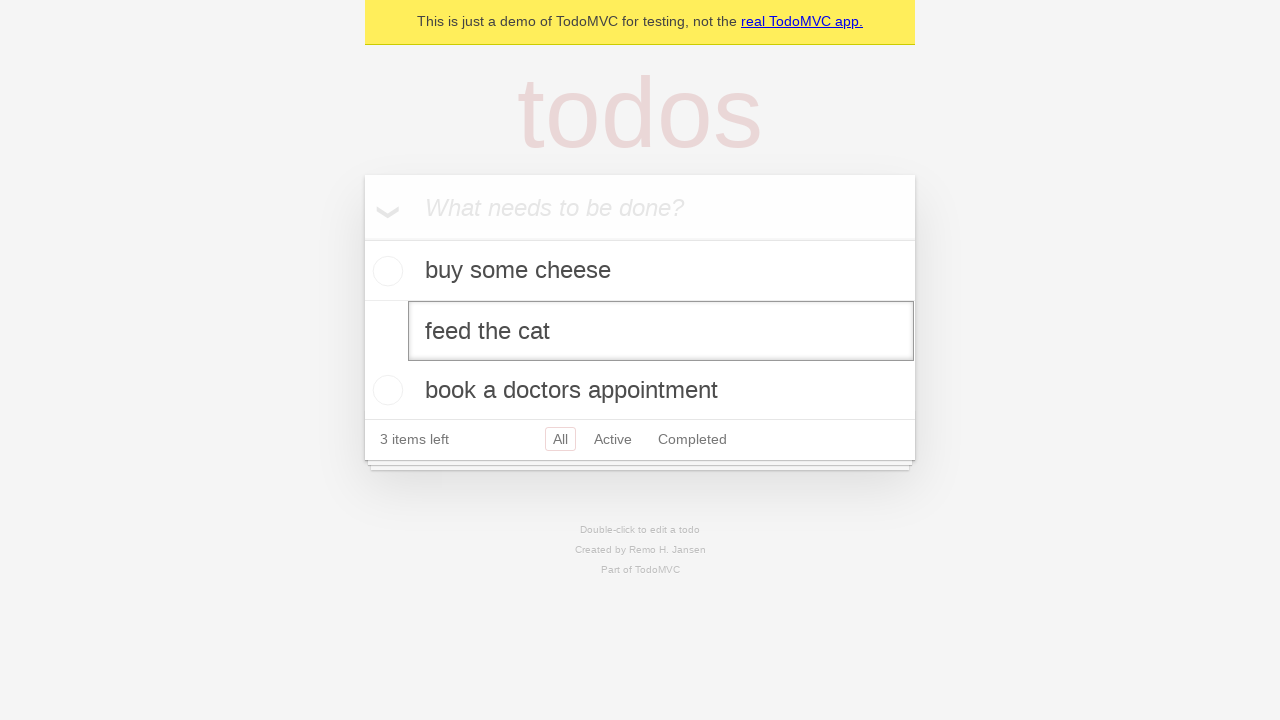

Filled edit field with text containing leading and trailing spaces: '    buy some sausages    ' on internal:testid=[data-testid="todo-item"s] >> nth=1 >> internal:role=textbox[nam
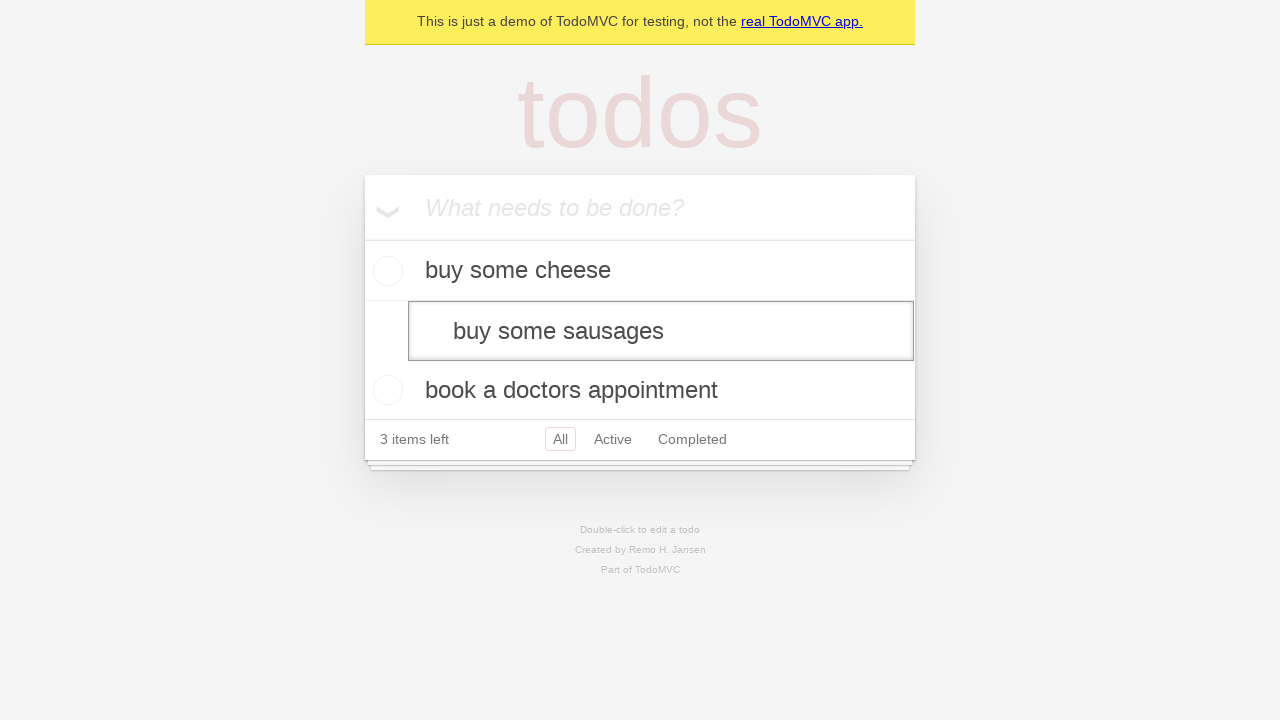

Pressed Enter to save edited todo, expecting text to be trimmed on internal:testid=[data-testid="todo-item"s] >> nth=1 >> internal:role=textbox[nam
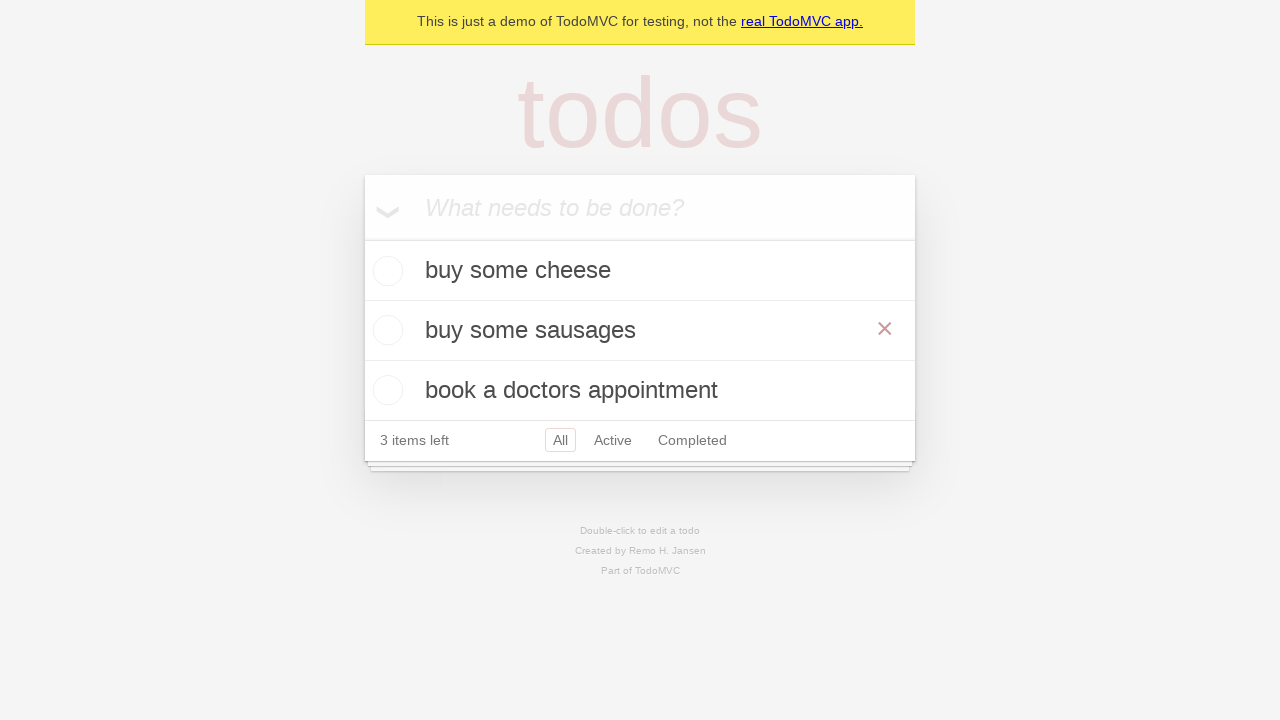

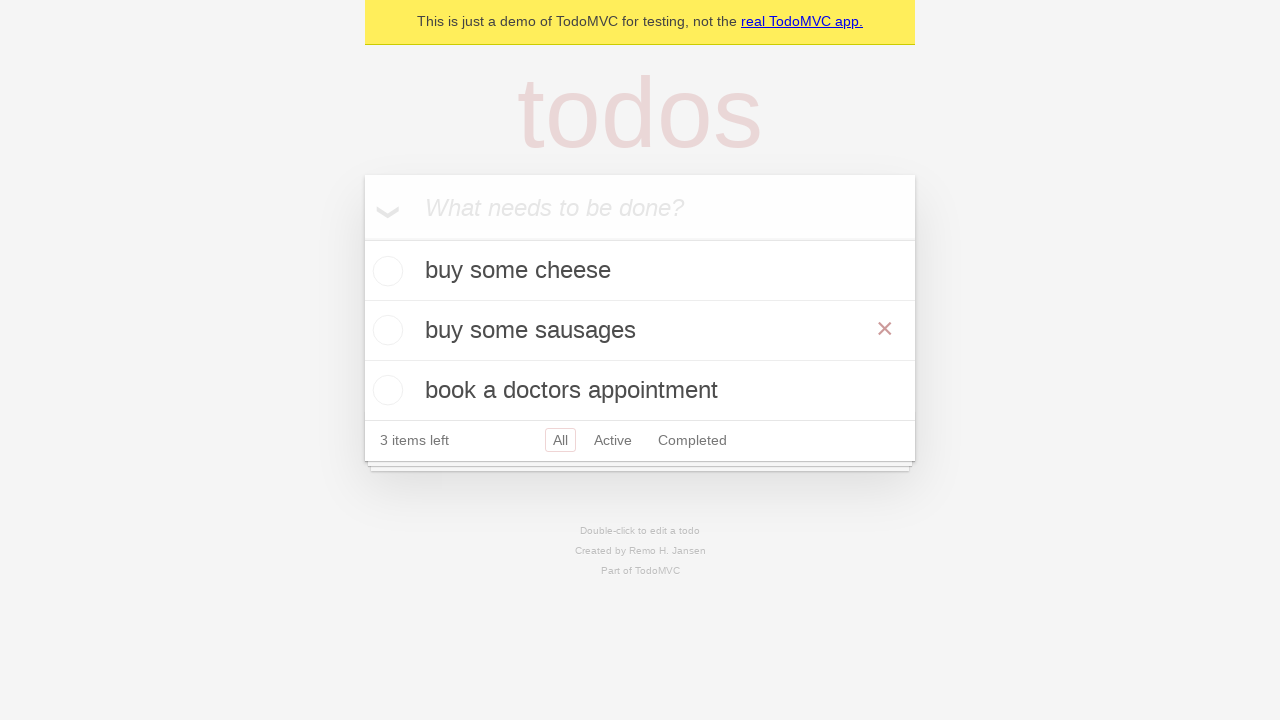